Tests browser navigation functionality by navigating between Gmail and Yahoo Mail pages, then using back, forward, and refresh navigation commands.

Starting URL: https://www.gmail.com

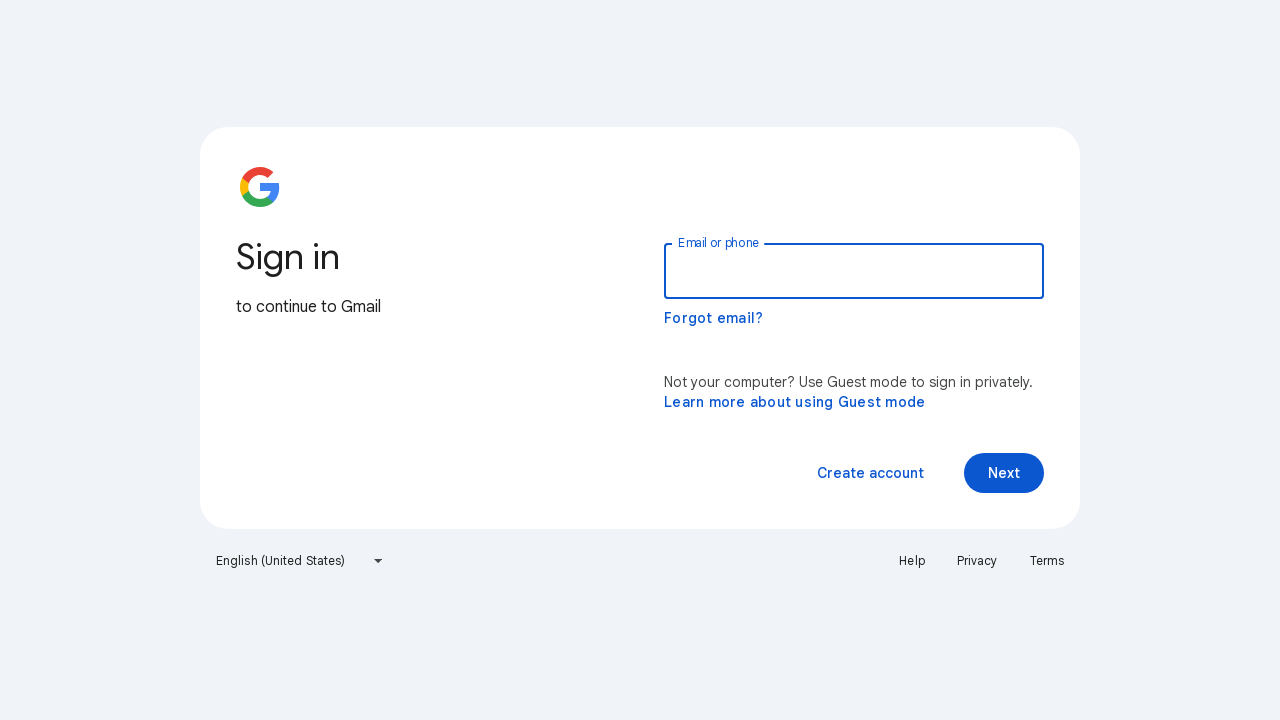

Navigated to Yahoo Mail
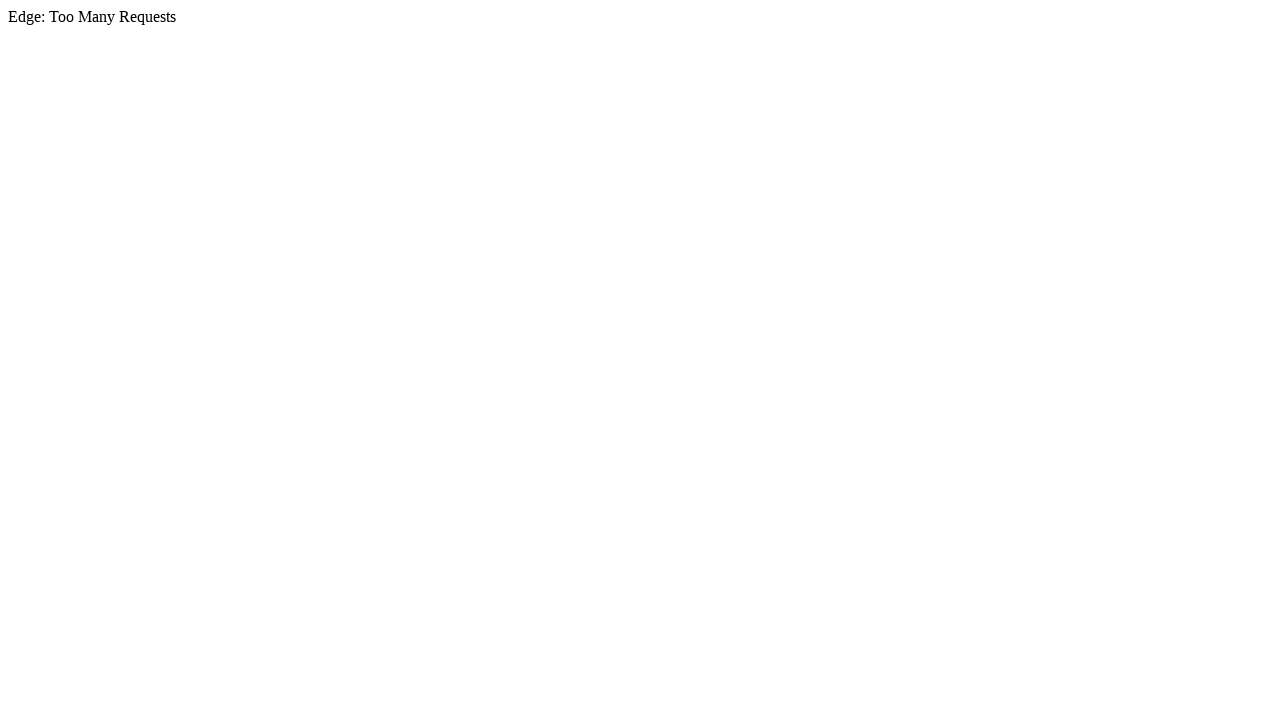

Yahoo Mail page loaded
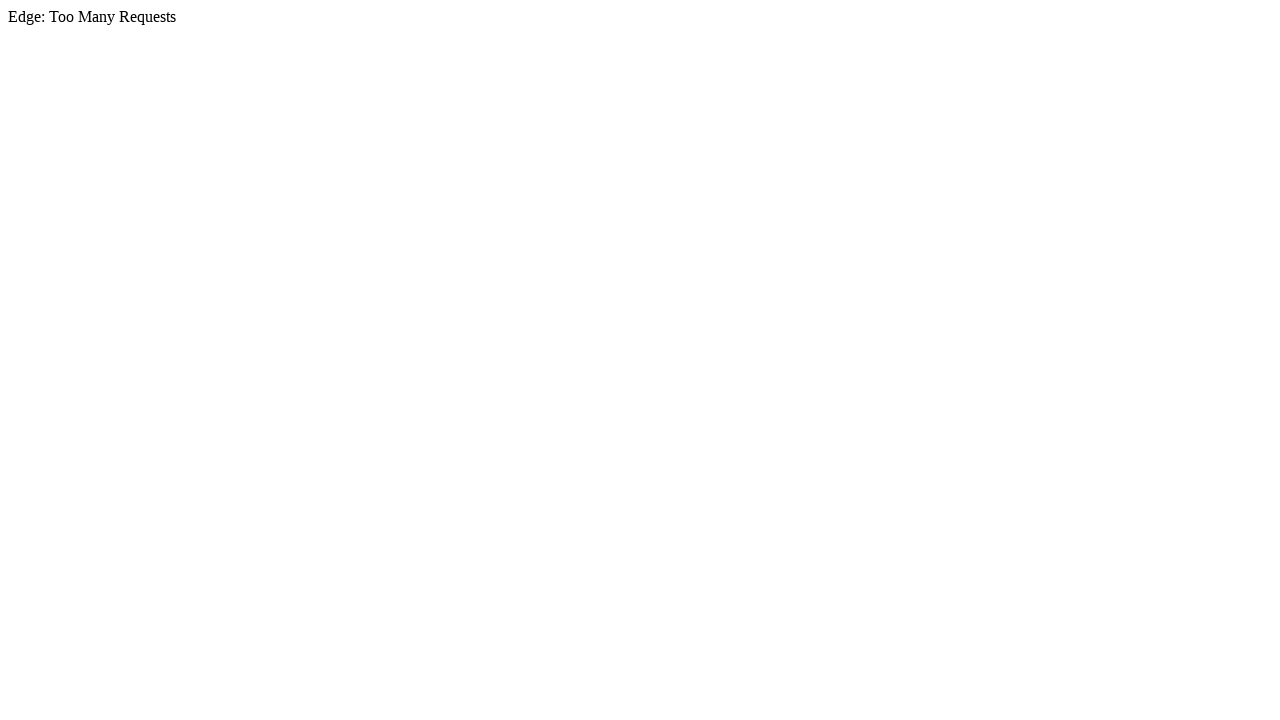

Navigated back to Gmail
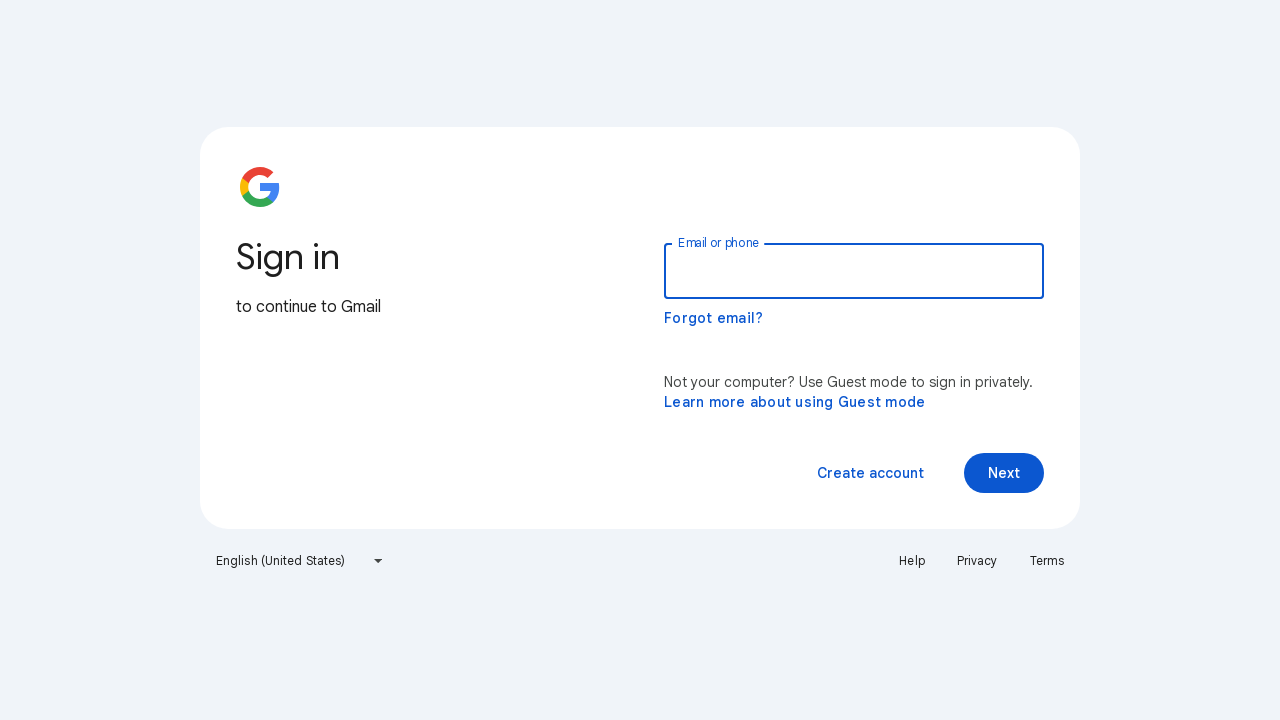

Gmail page loaded after back navigation
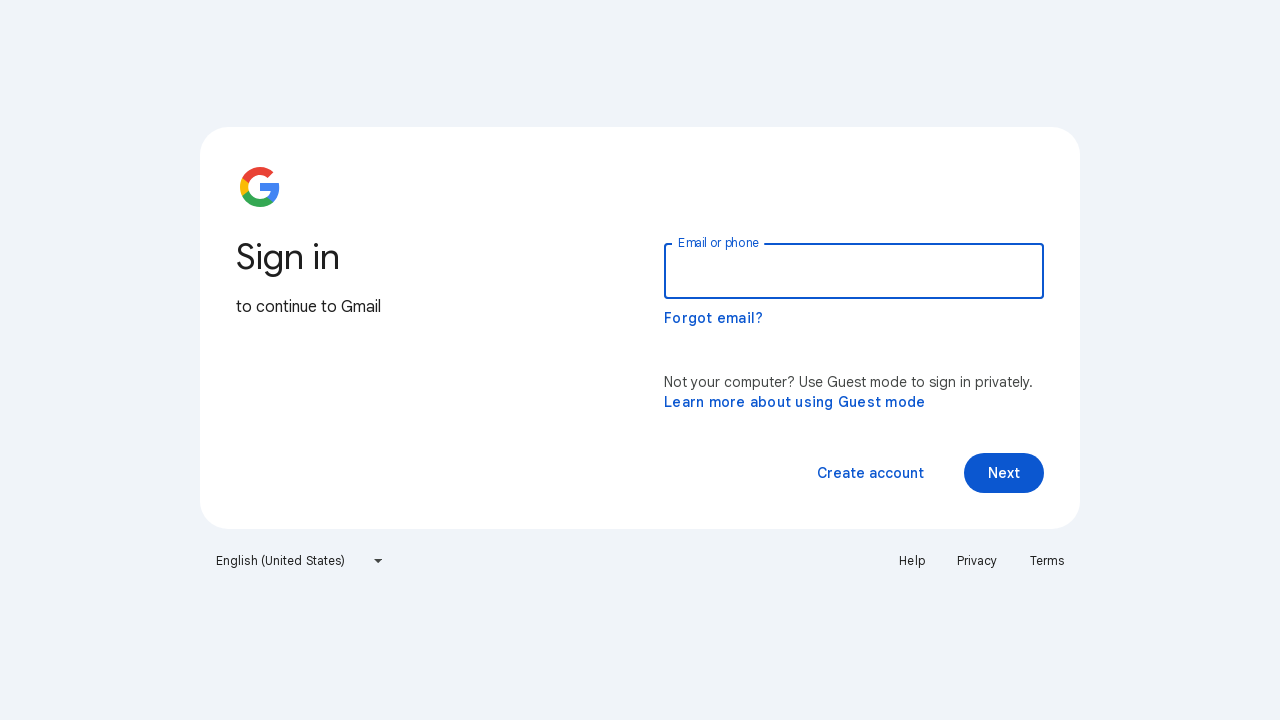

Navigated forward to Yahoo Mail
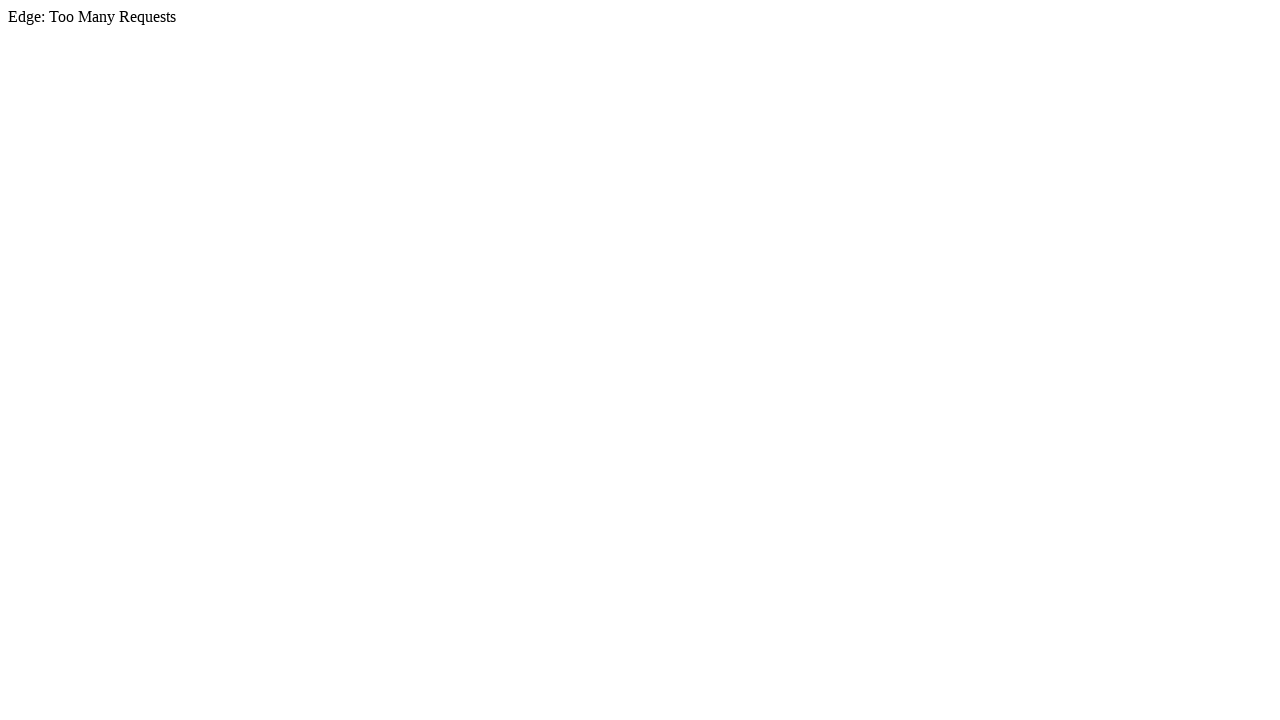

Yahoo Mail page loaded after forward navigation
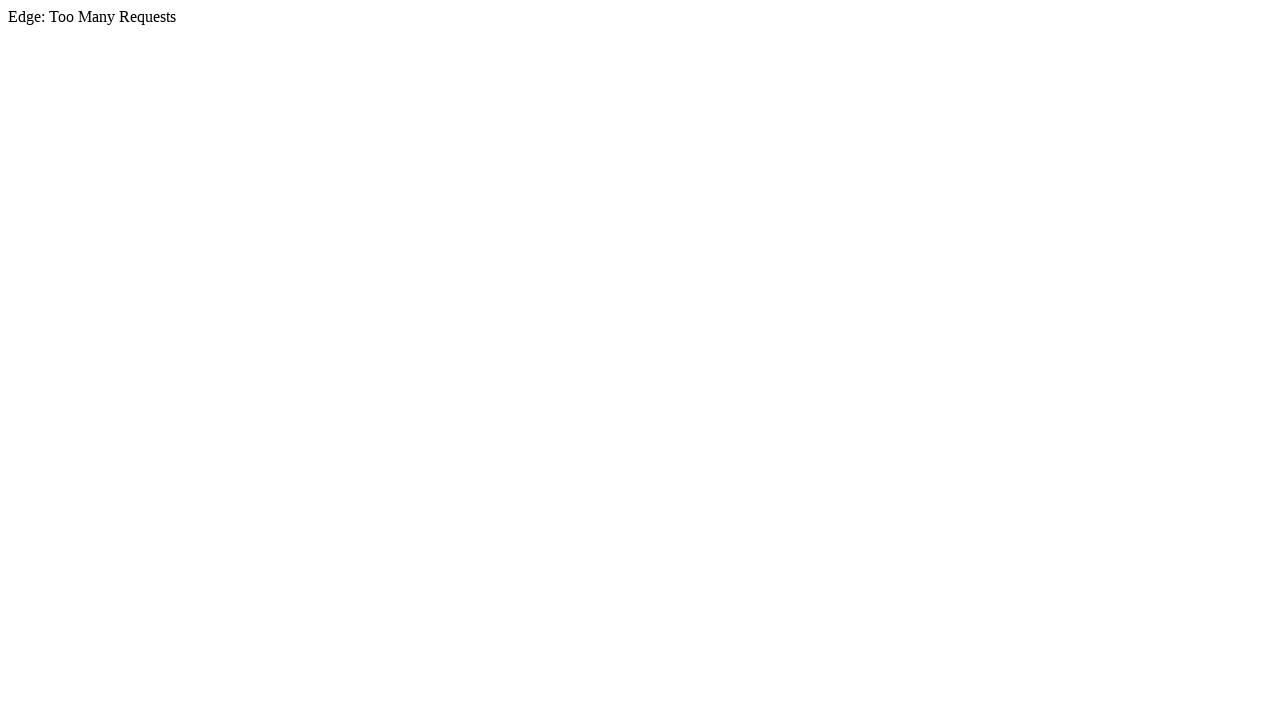

Refreshed the Yahoo Mail page
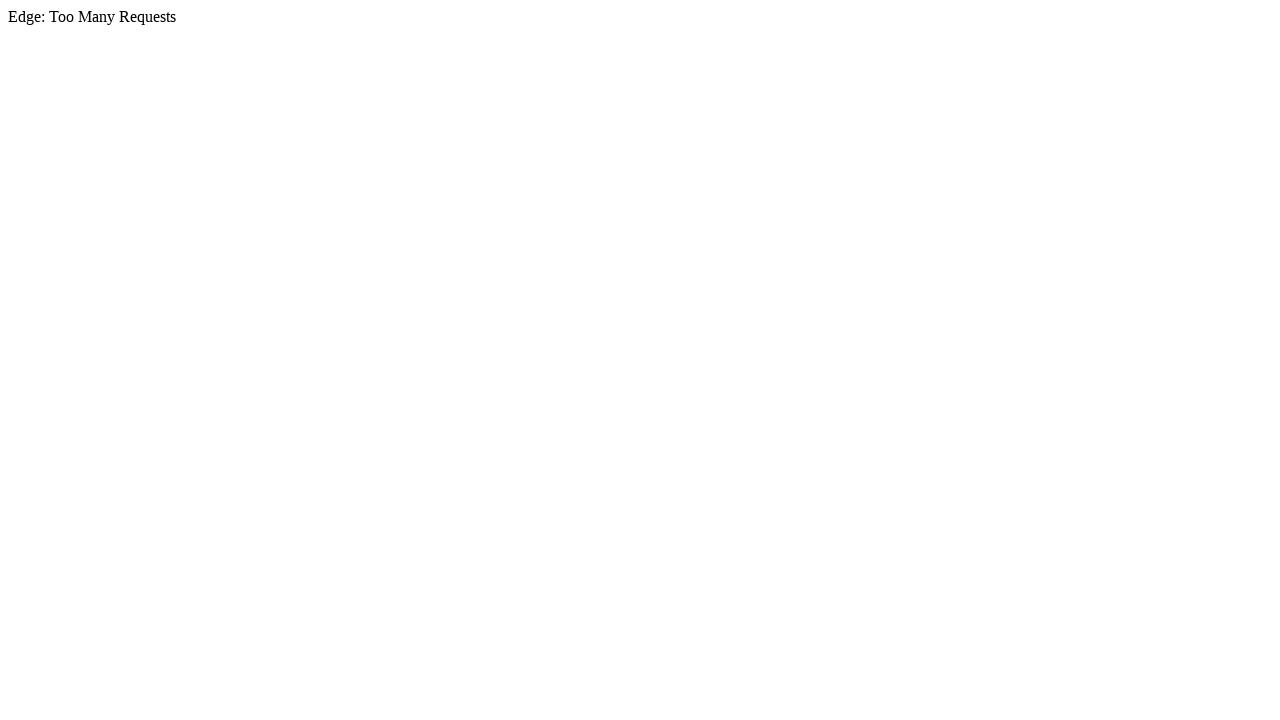

Yahoo Mail page loaded after refresh
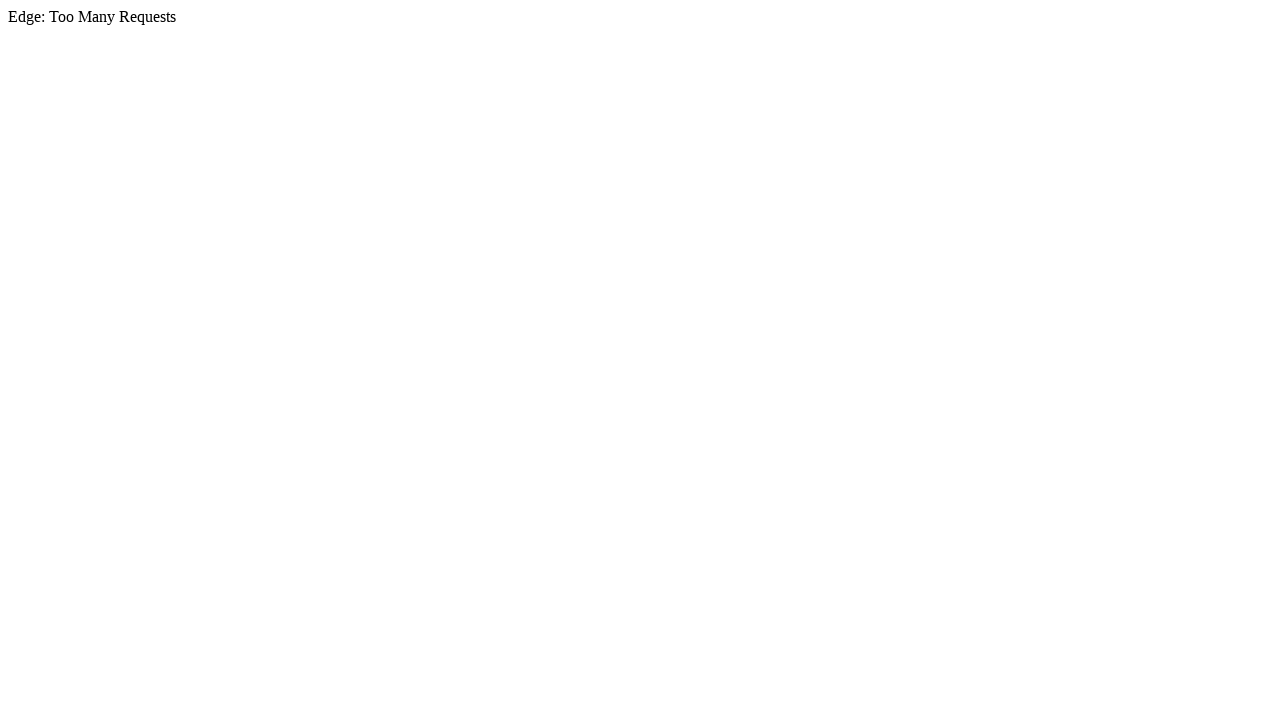

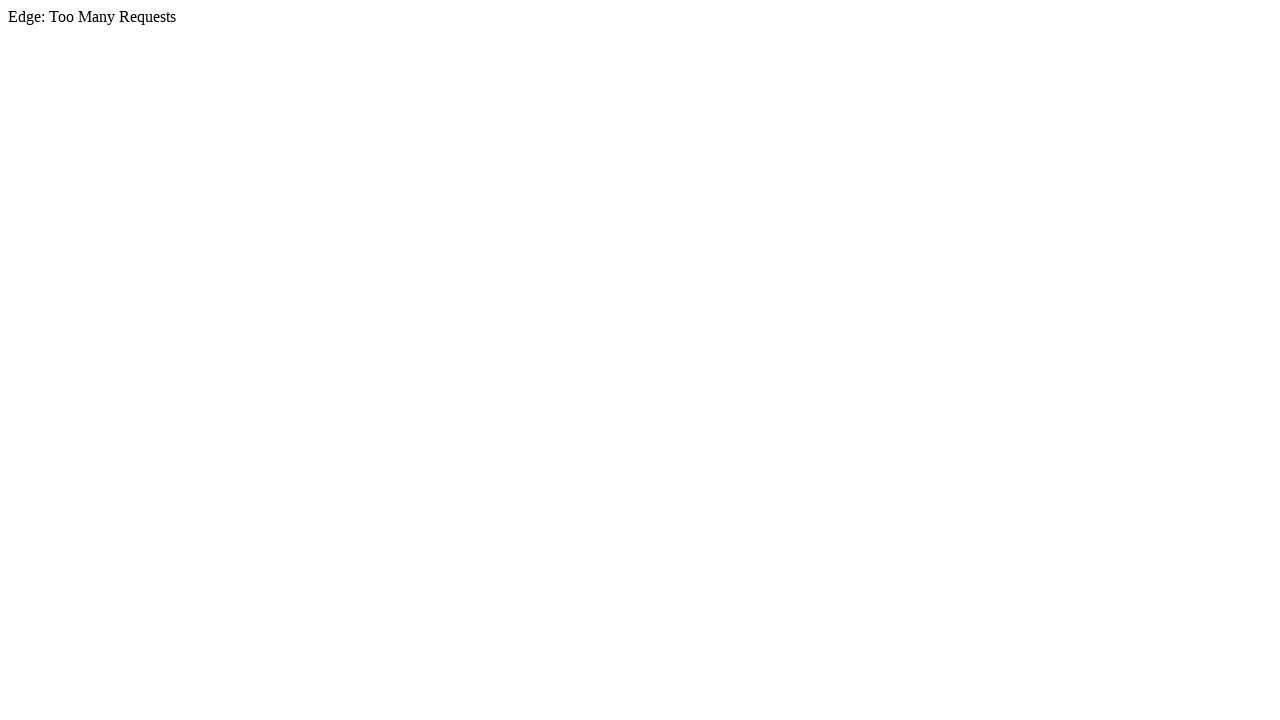